Tests dynamic content loading by clicking a "Start" button and waiting for the hidden text "Hello World!" to become visible after loading completes.

Starting URL: https://the-internet.herokuapp.com/dynamic_loading/1

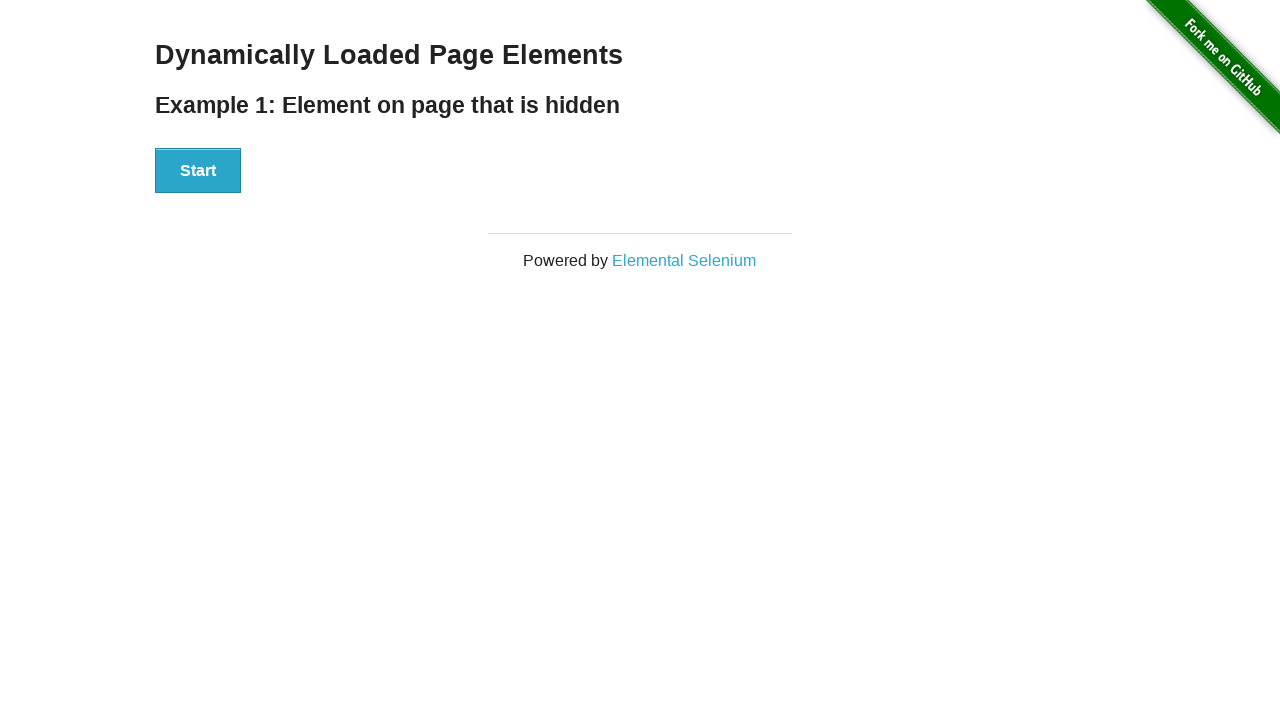

Waited for Start button to be present in the DOM
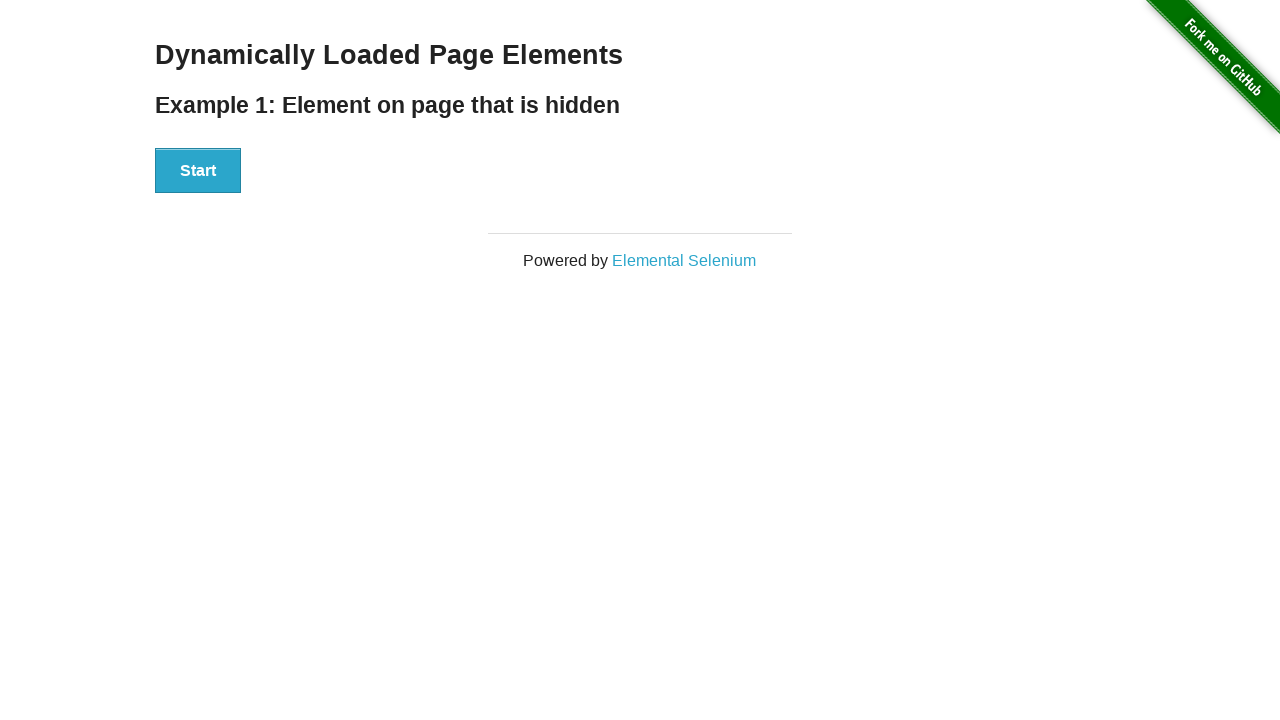

Clicked the Start button to trigger dynamic loading at (198, 171) on #start button
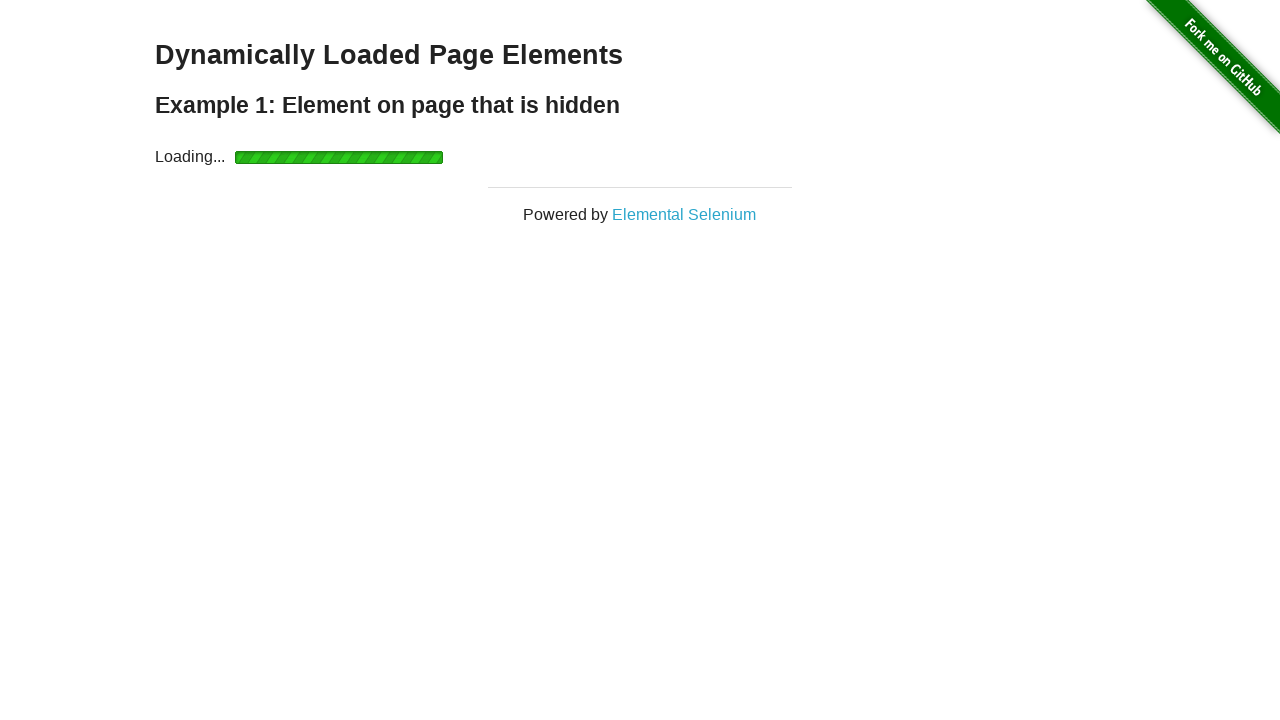

Waited for the hidden text to become visible after loading completed
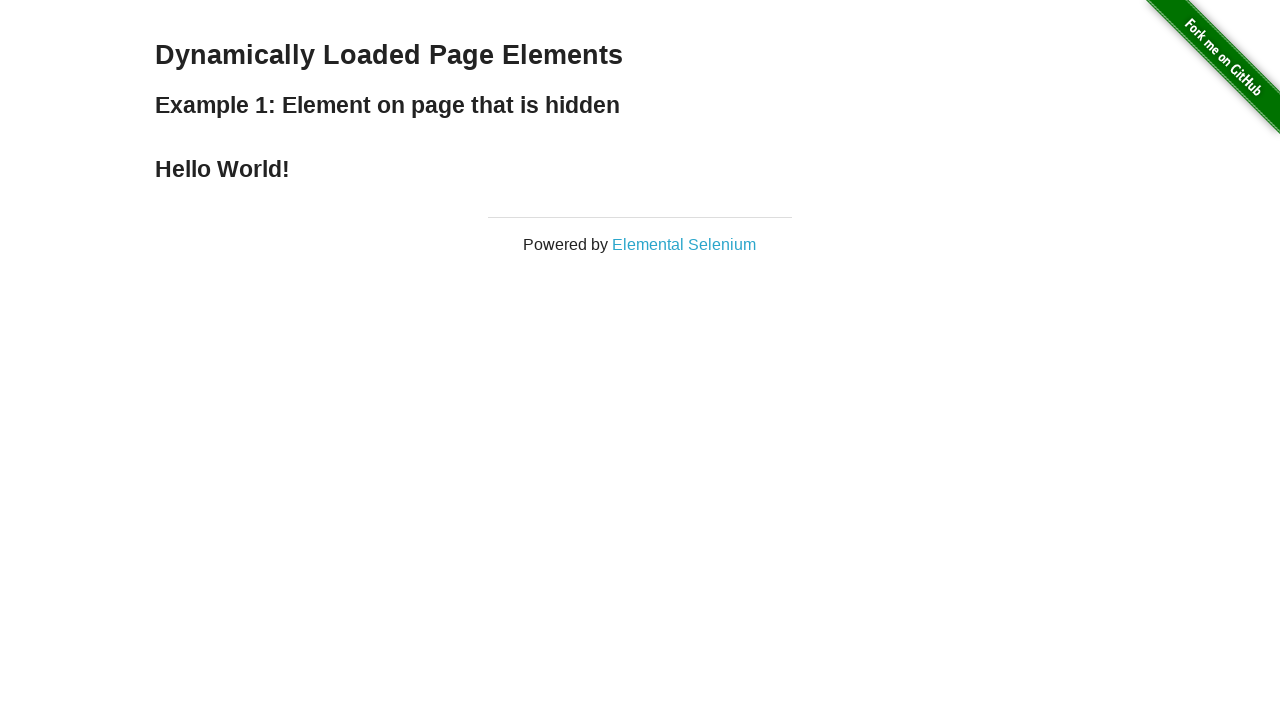

Located the h4 element containing the loaded text
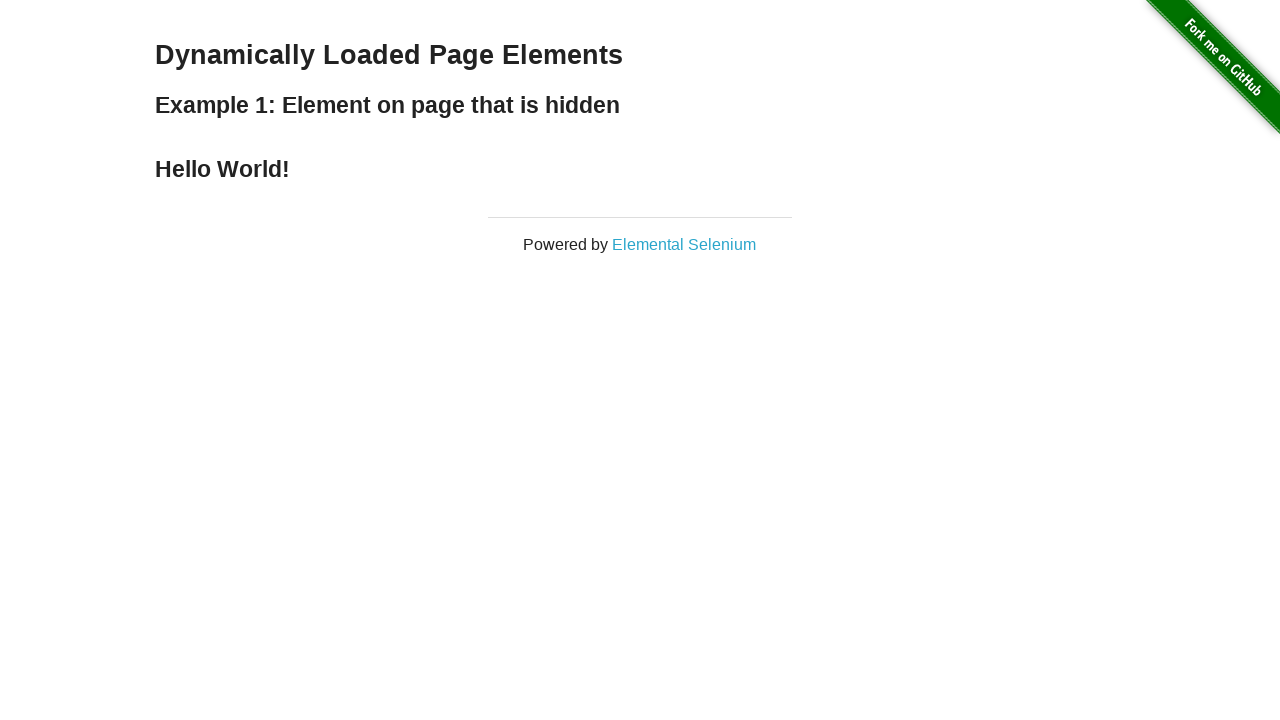

Verified that the text content is 'Hello World!' as expected
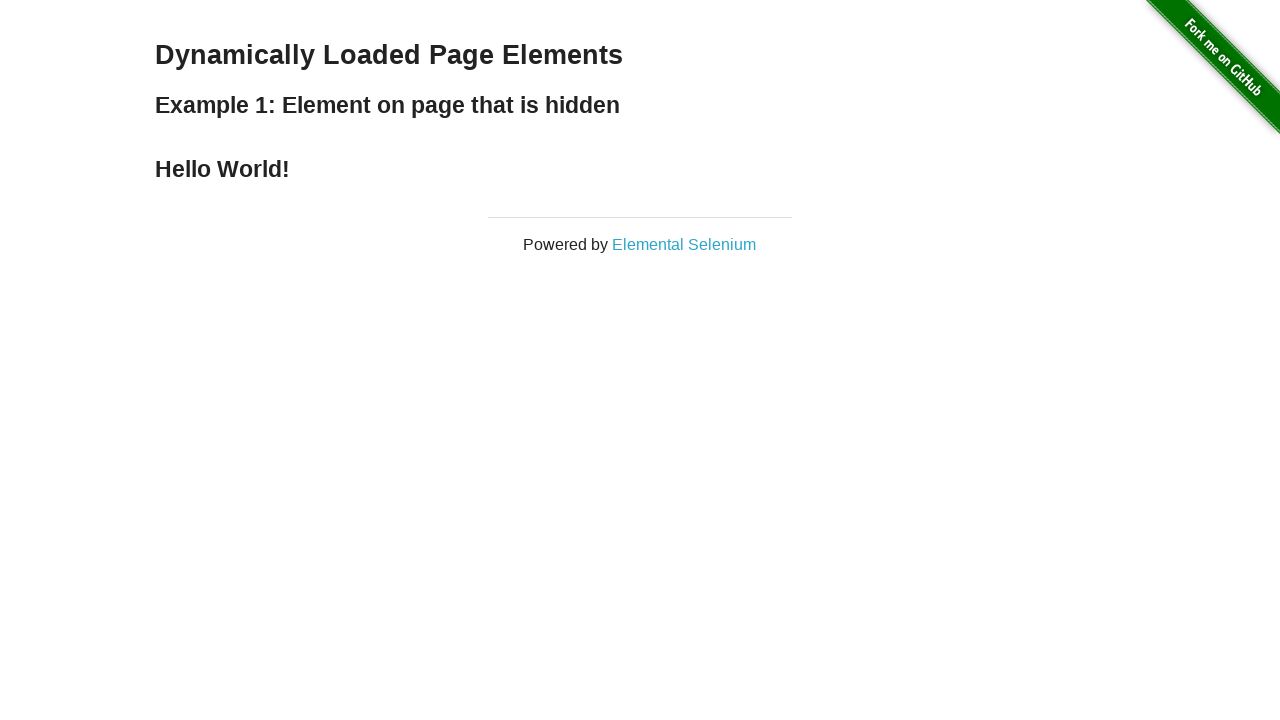

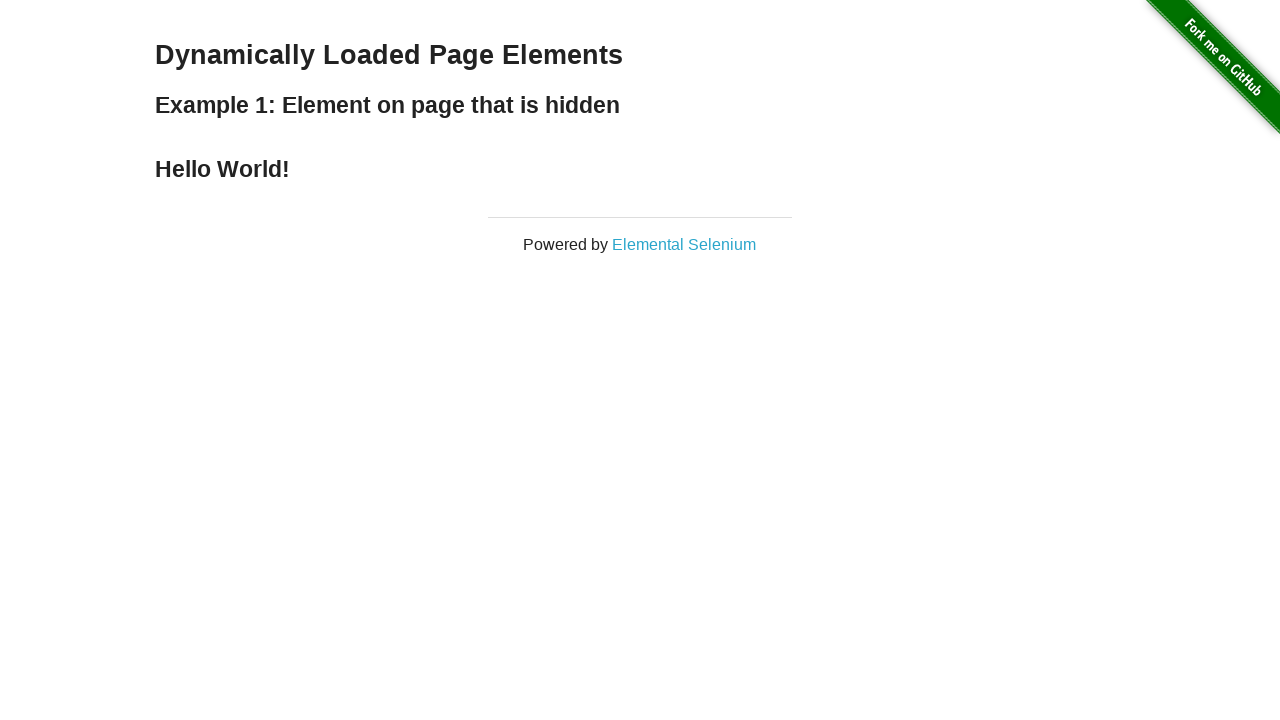